Tests drag and drop functionality by dragging an element from one position and dropping it onto a target element within an iframe

Starting URL: https://jqueryui.com/droppable/

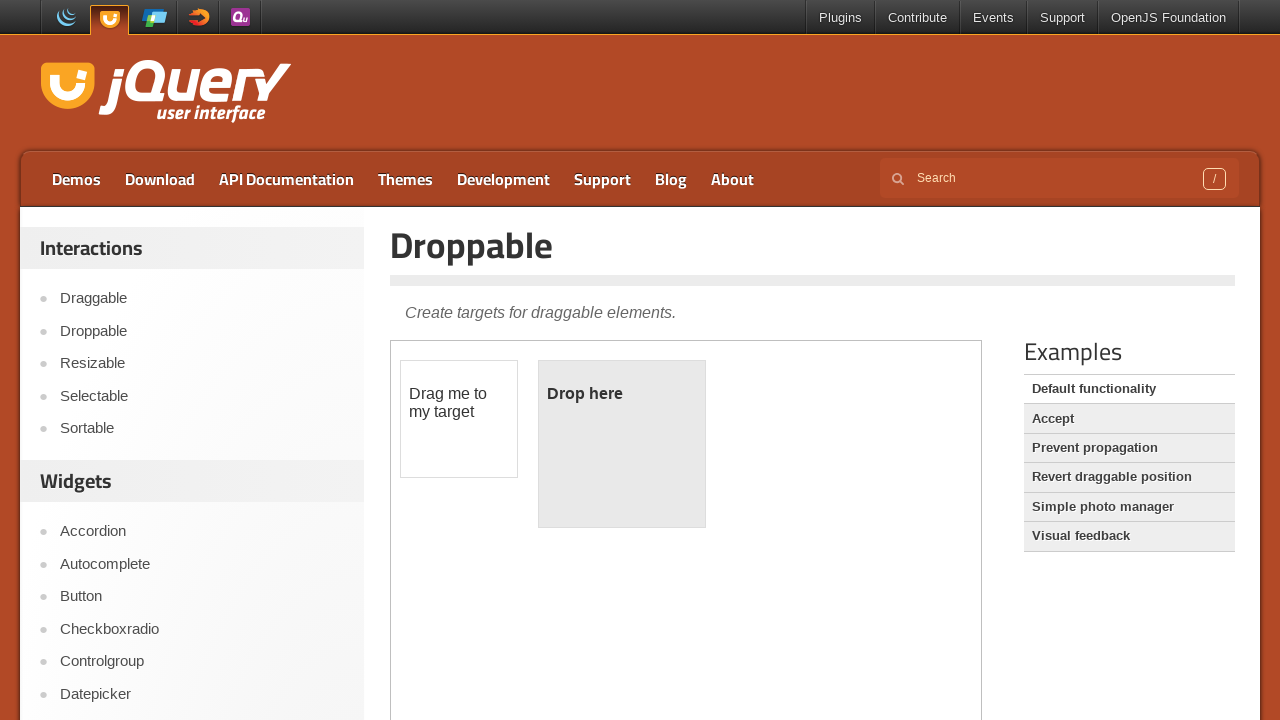

Located iframe containing draggable elements
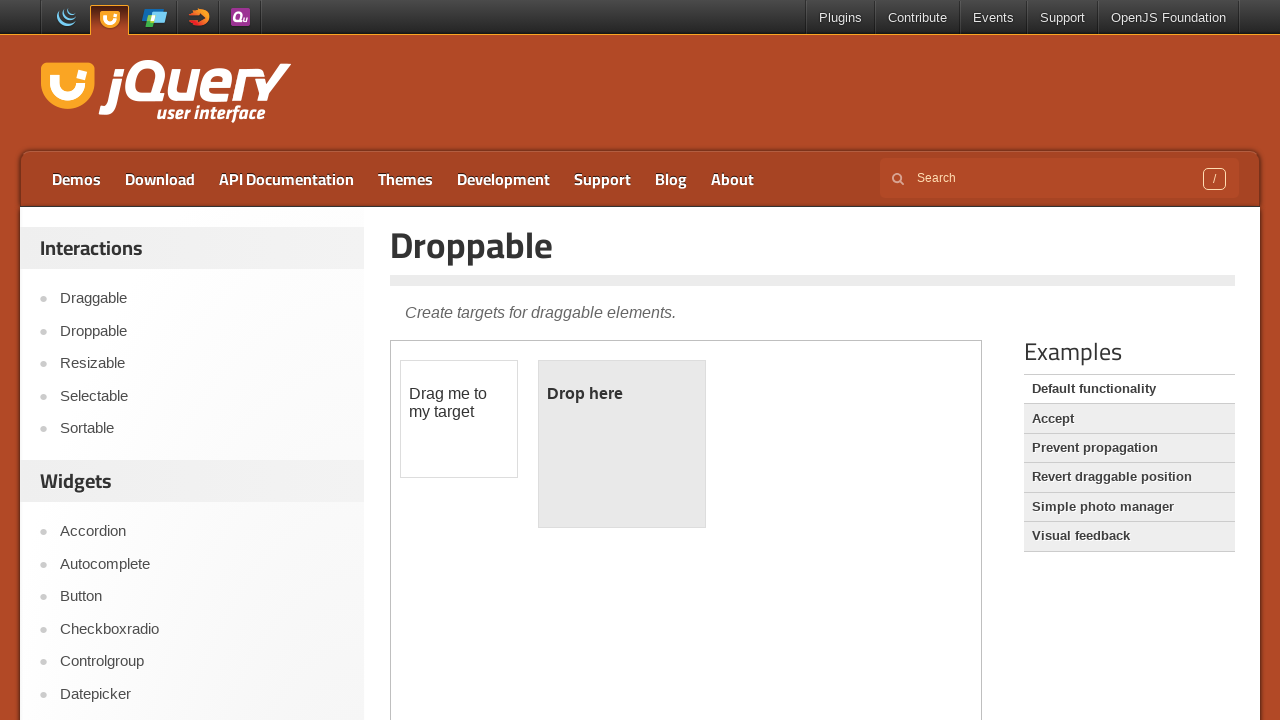

Located draggable element within iframe
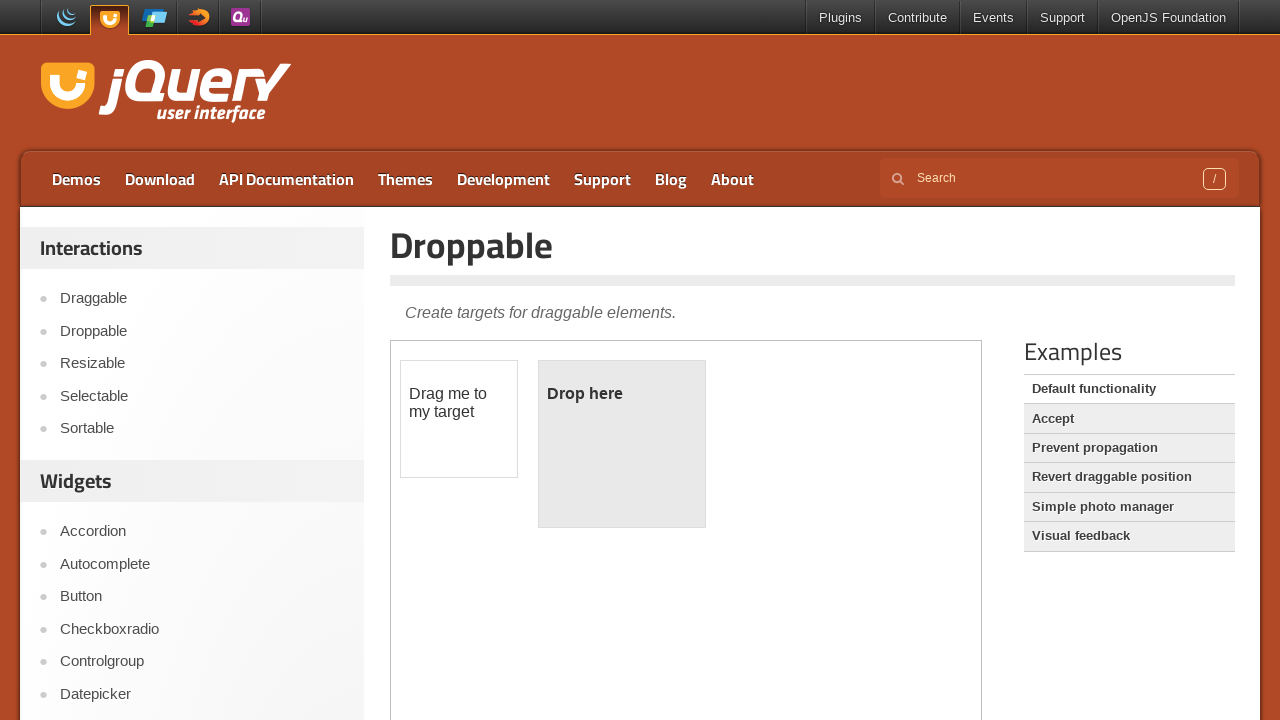

Located droppable target element within iframe
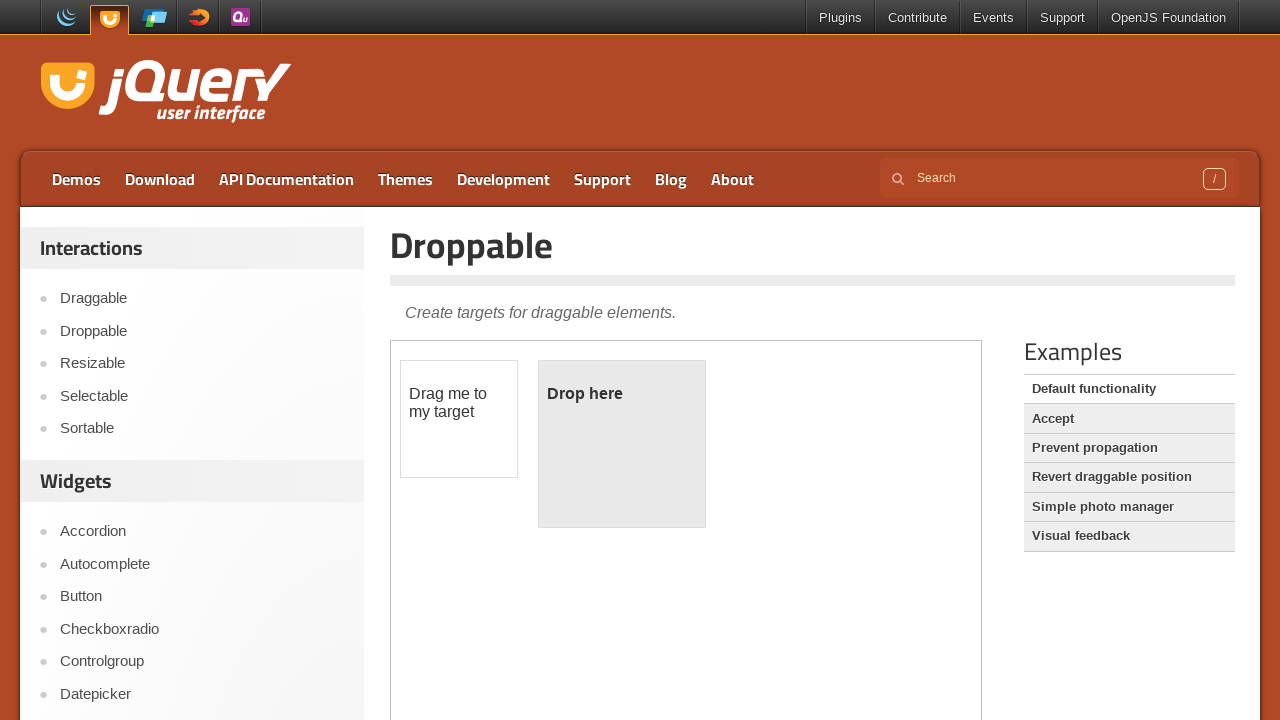

Retrieved bounding box for draggable element
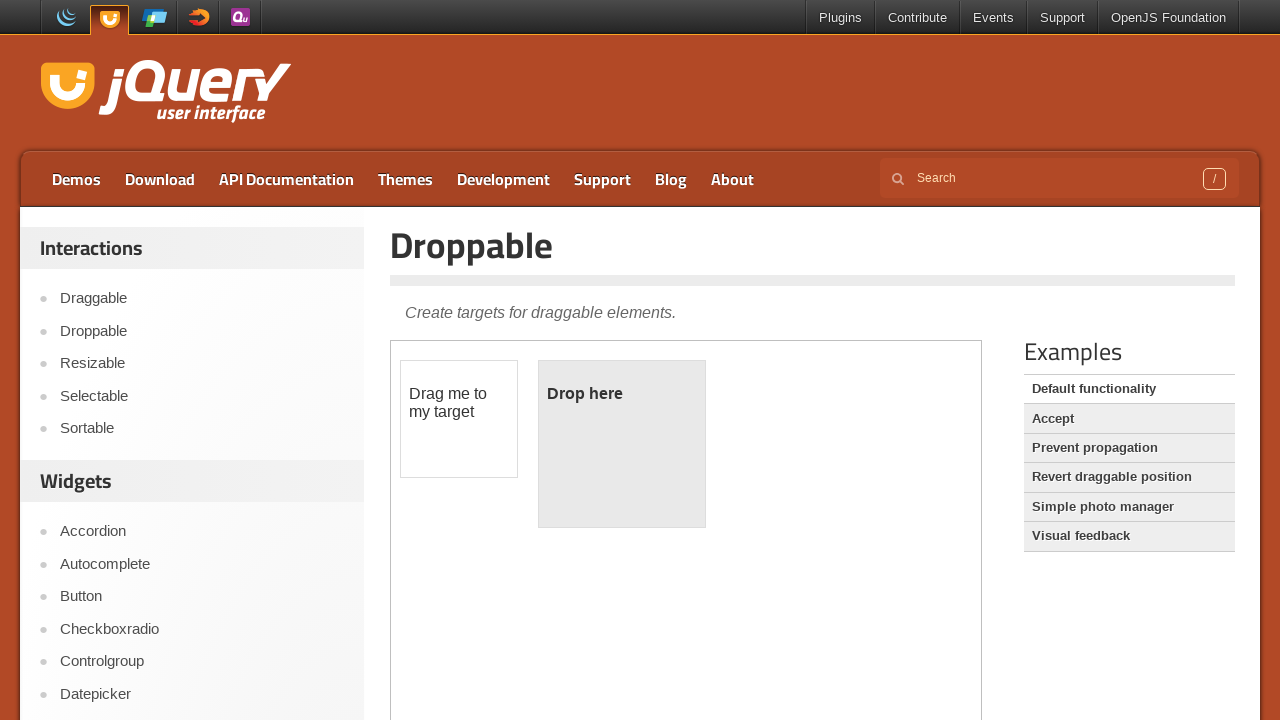

Retrieved bounding box for droppable element
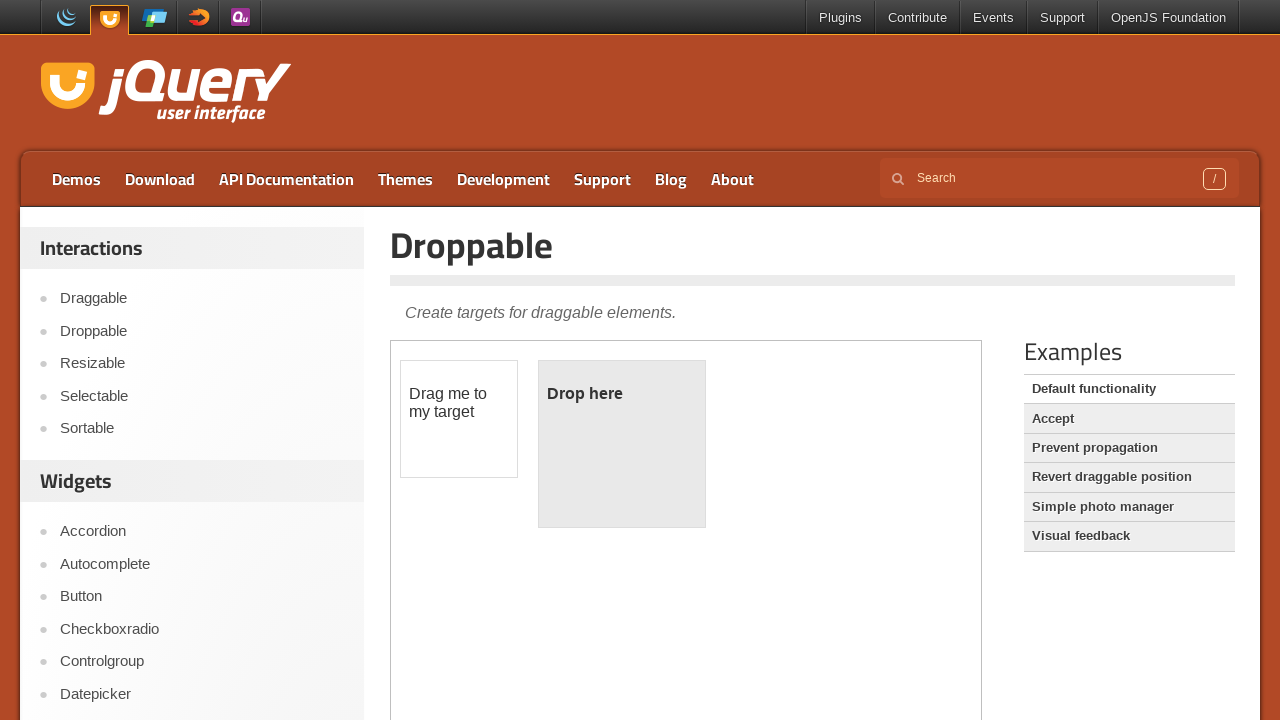

Moved mouse to center of draggable element at (459, 419)
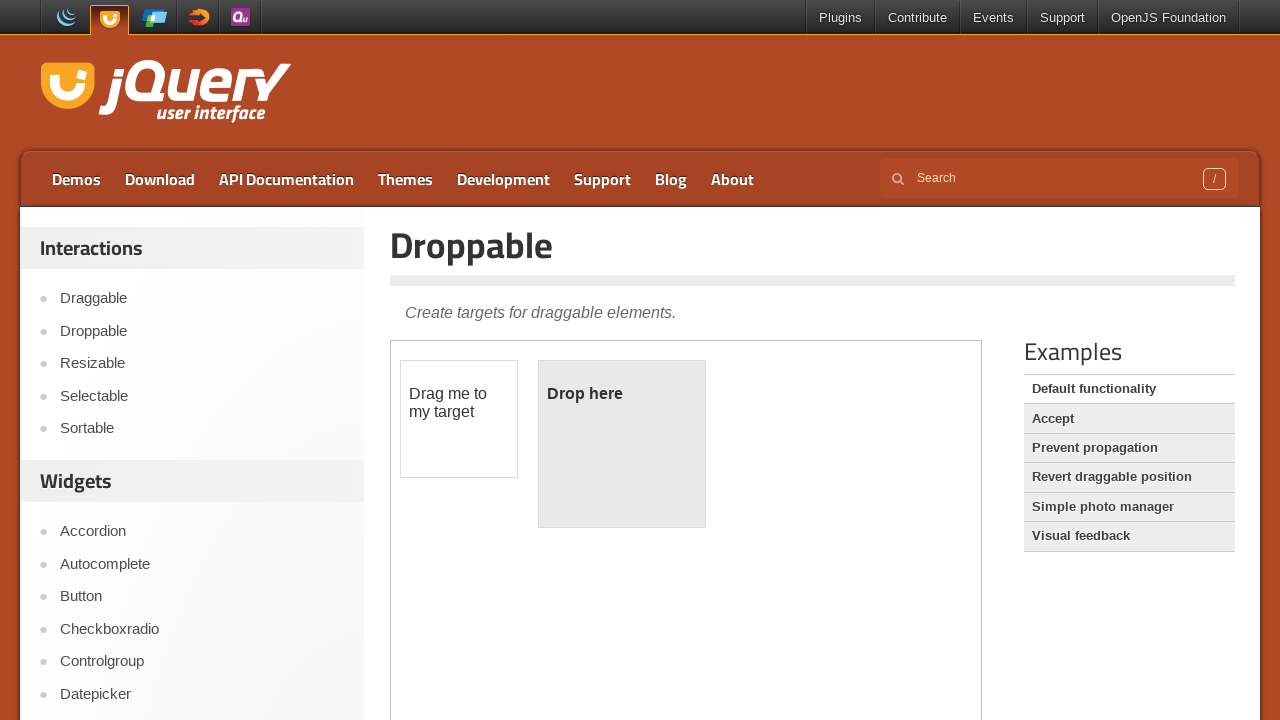

Pressed mouse button down on draggable element at (459, 419)
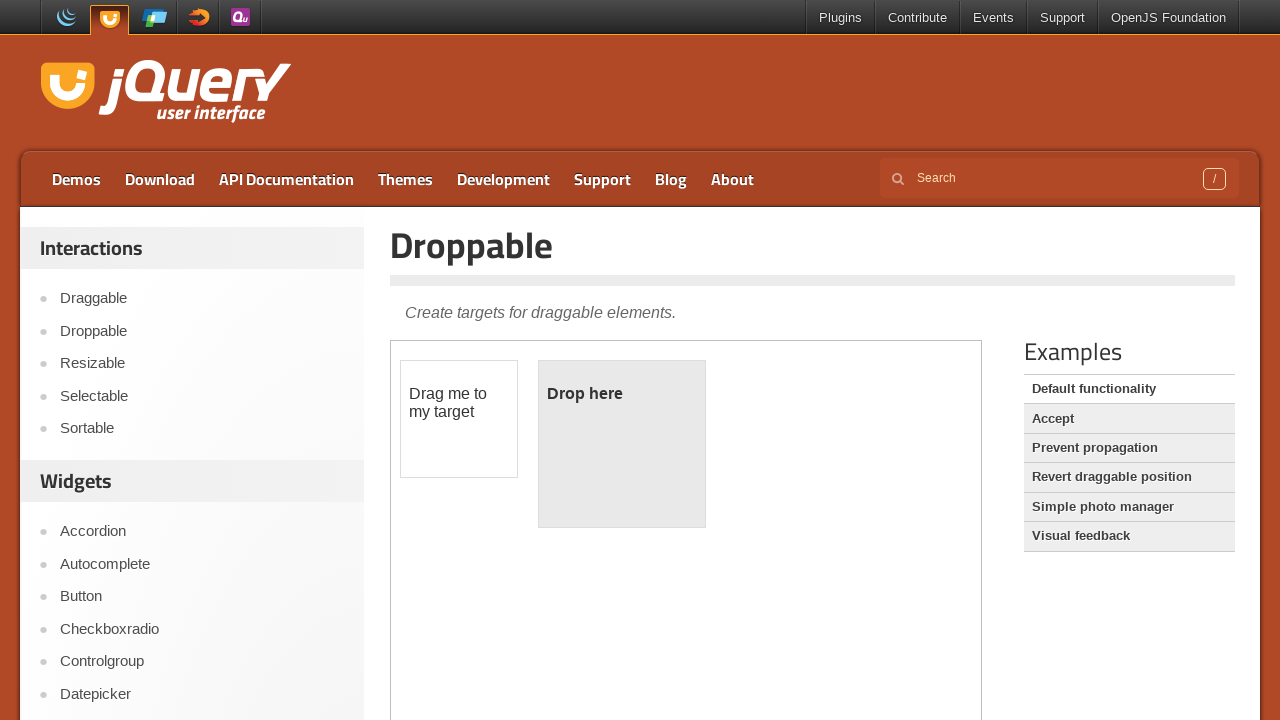

Moved mouse to center of droppable target element at (622, 444)
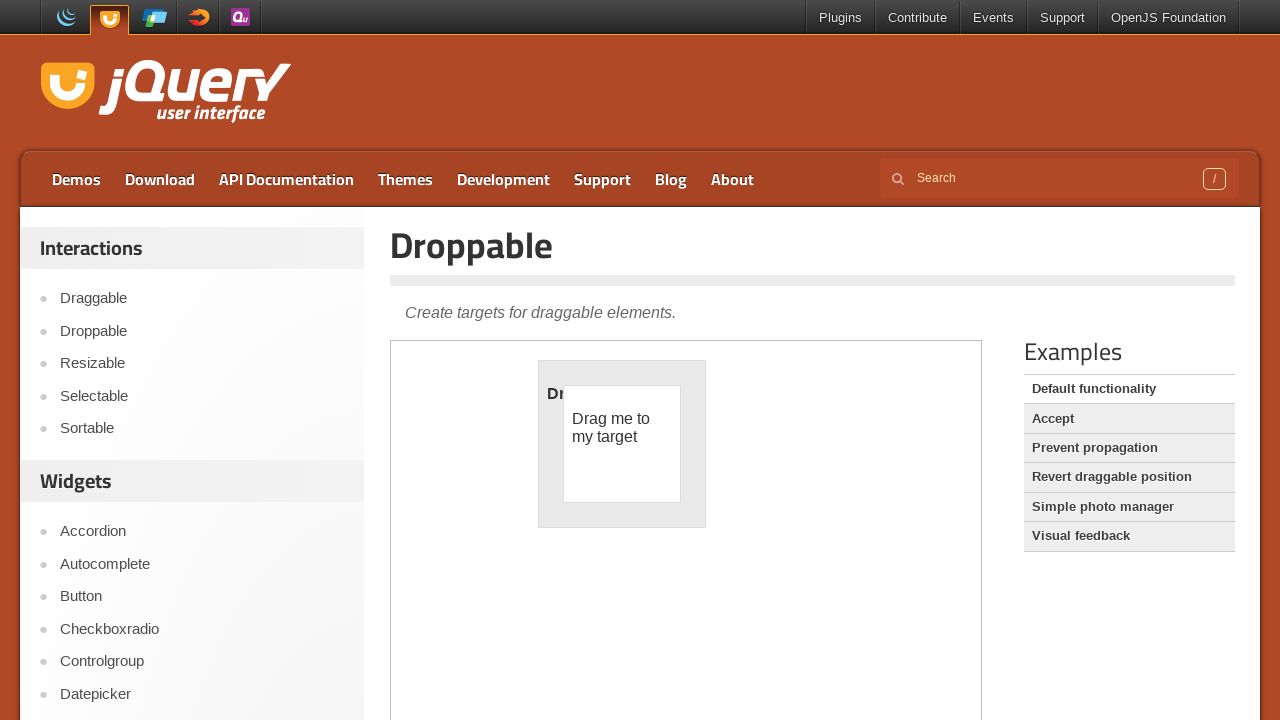

Released mouse button, completing drag and drop operation at (622, 444)
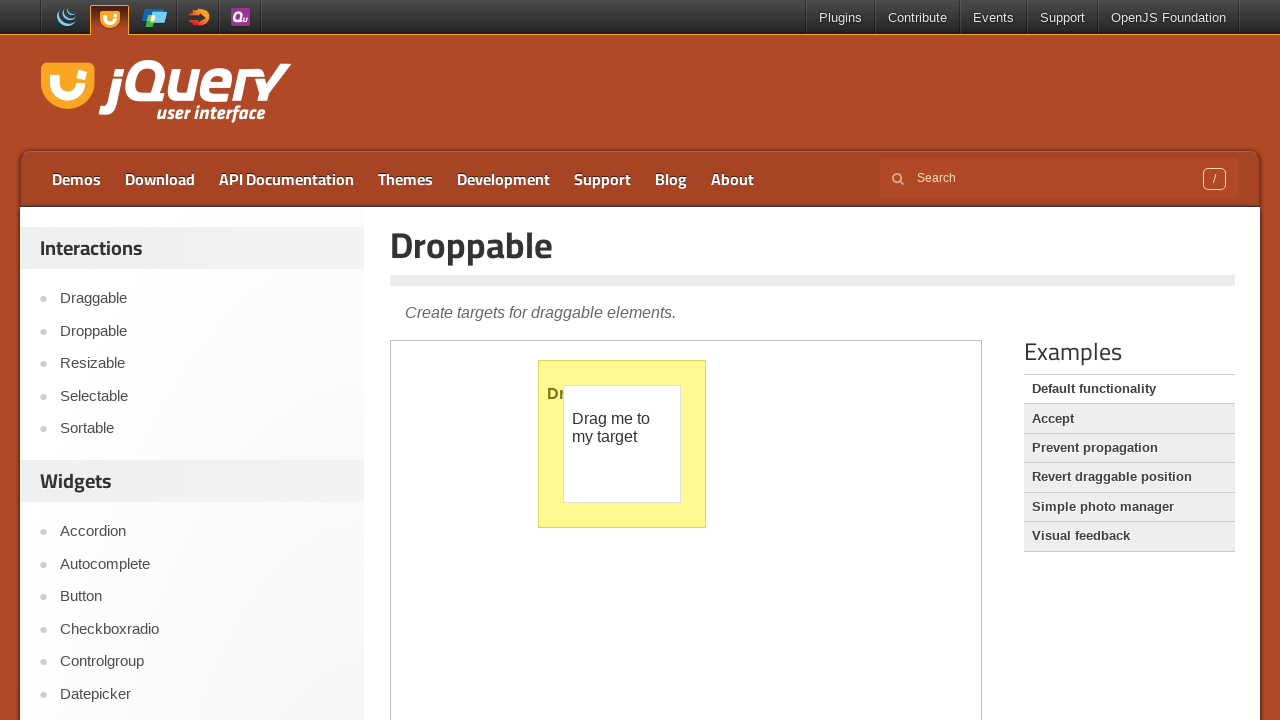

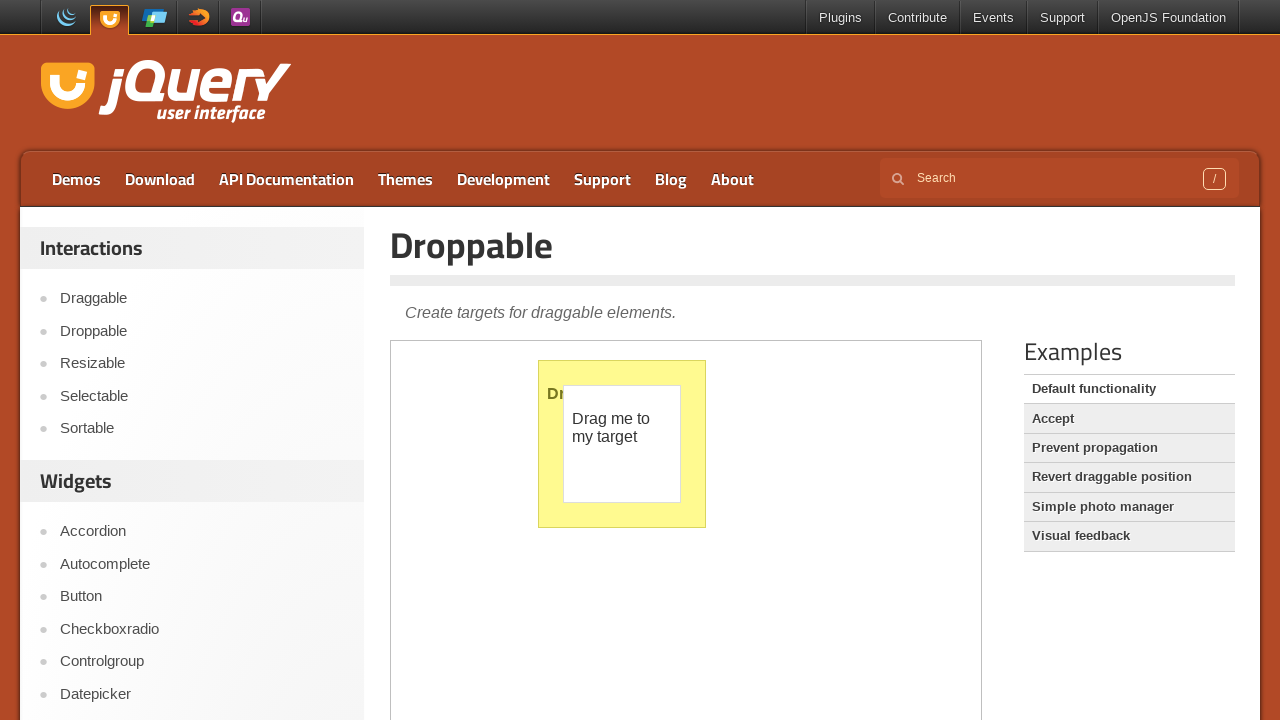